Navigates to the Serebii Pokemon card English expansions page, waits for the expansion list to load, then clicks on an expansion link to navigate to its detail page and verifies the page loads.

Starting URL: https://www.serebii.net/card/english.shtml

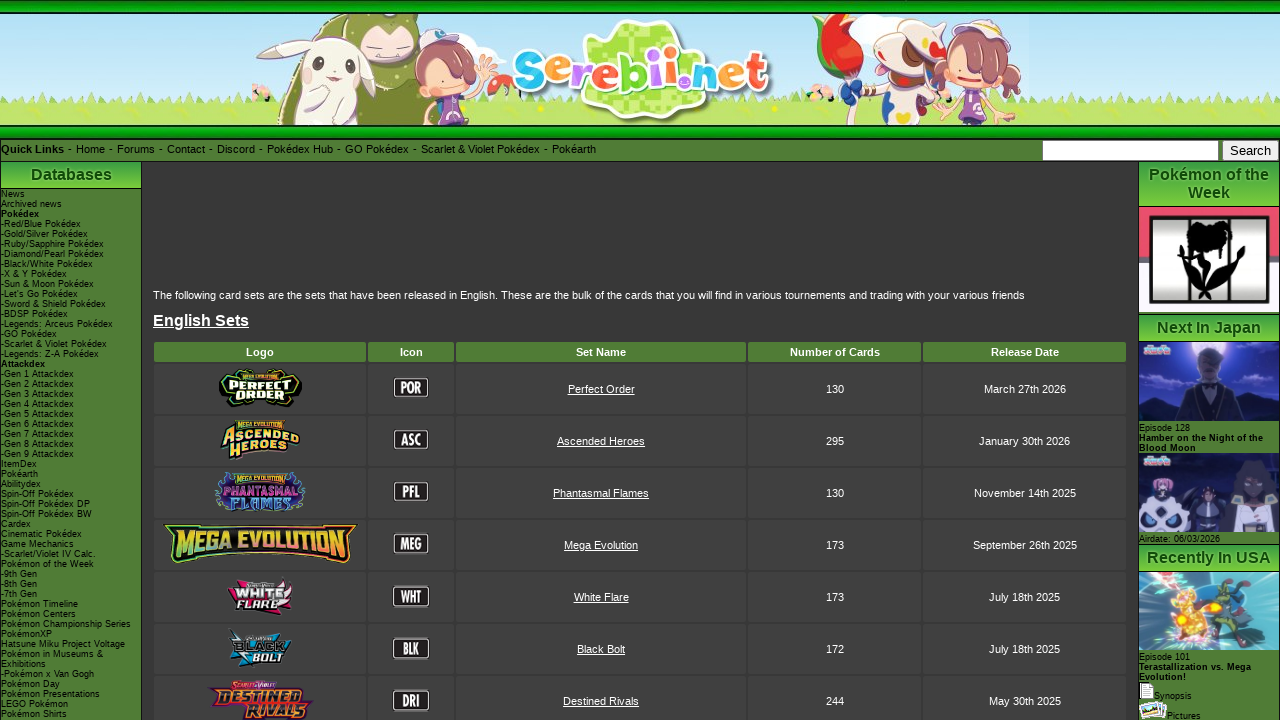

Waited for expansion table to load
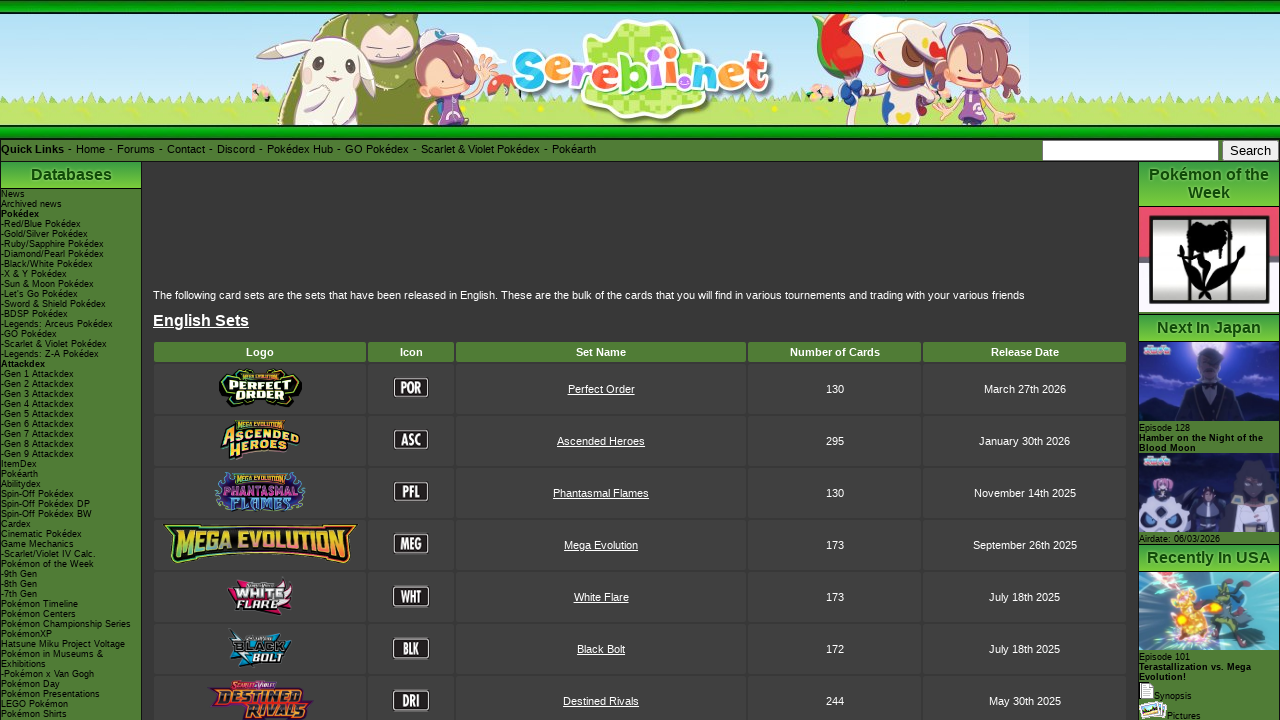

Located all expansion links in the table
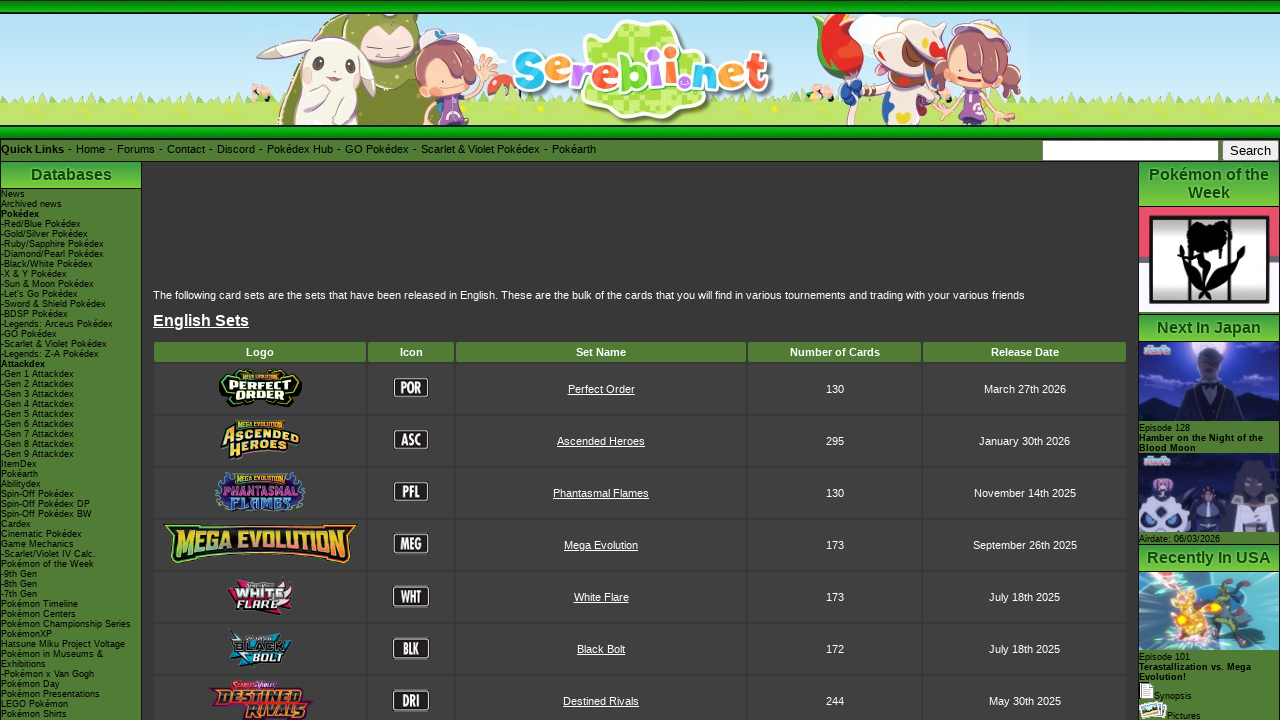

Waited for first expansion link to be available
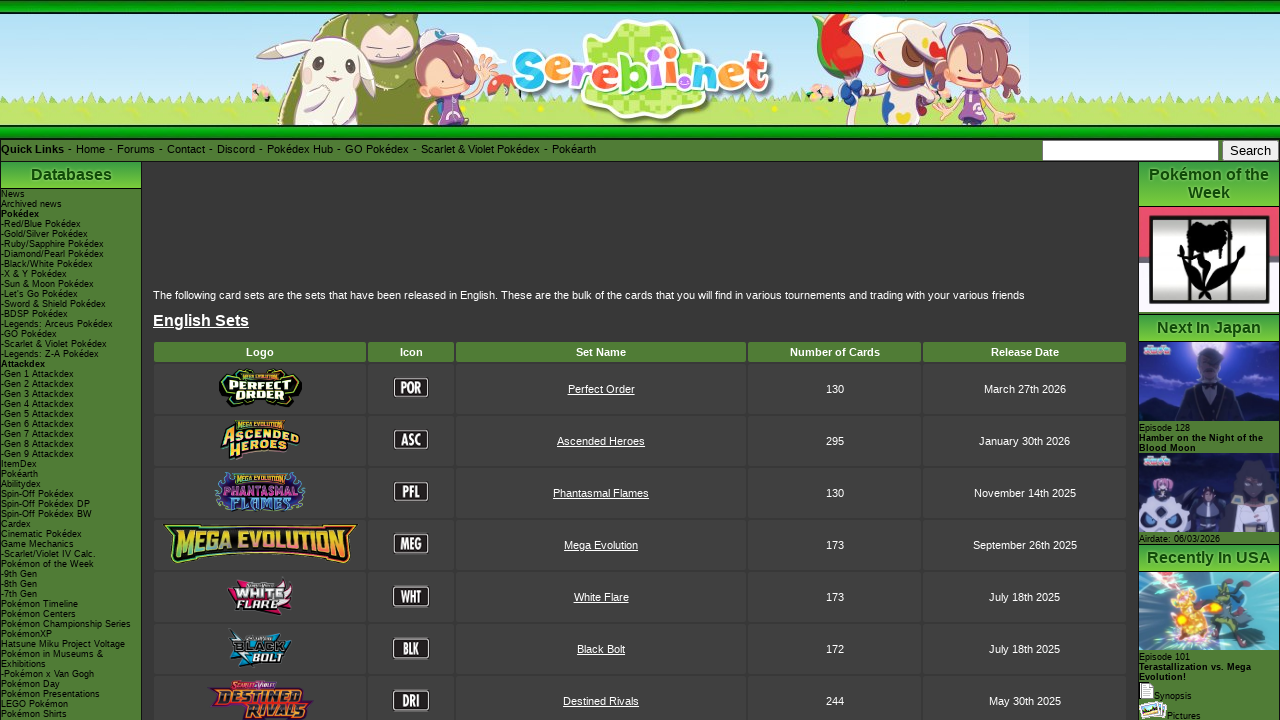

Clicked on the 4th expansion link (Astral Radiance) at (1025, 441) on tr td a >> nth=7
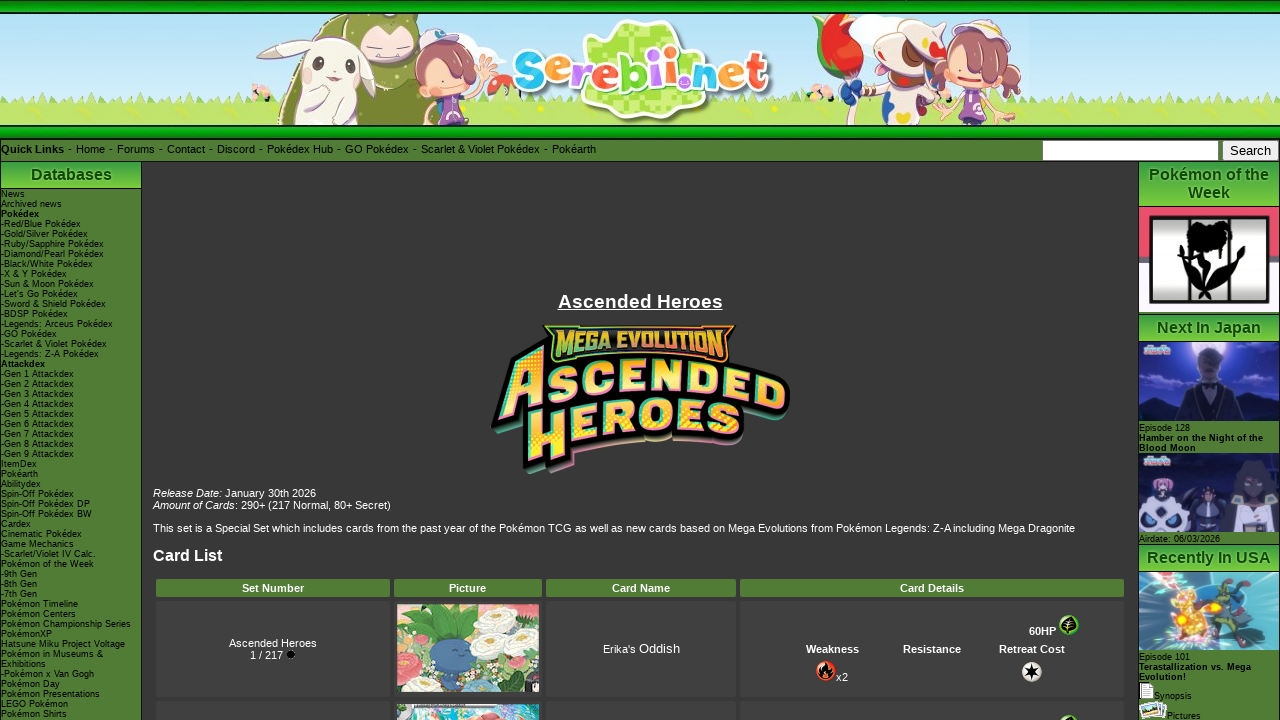

Waited for expansion detail page to load with card information
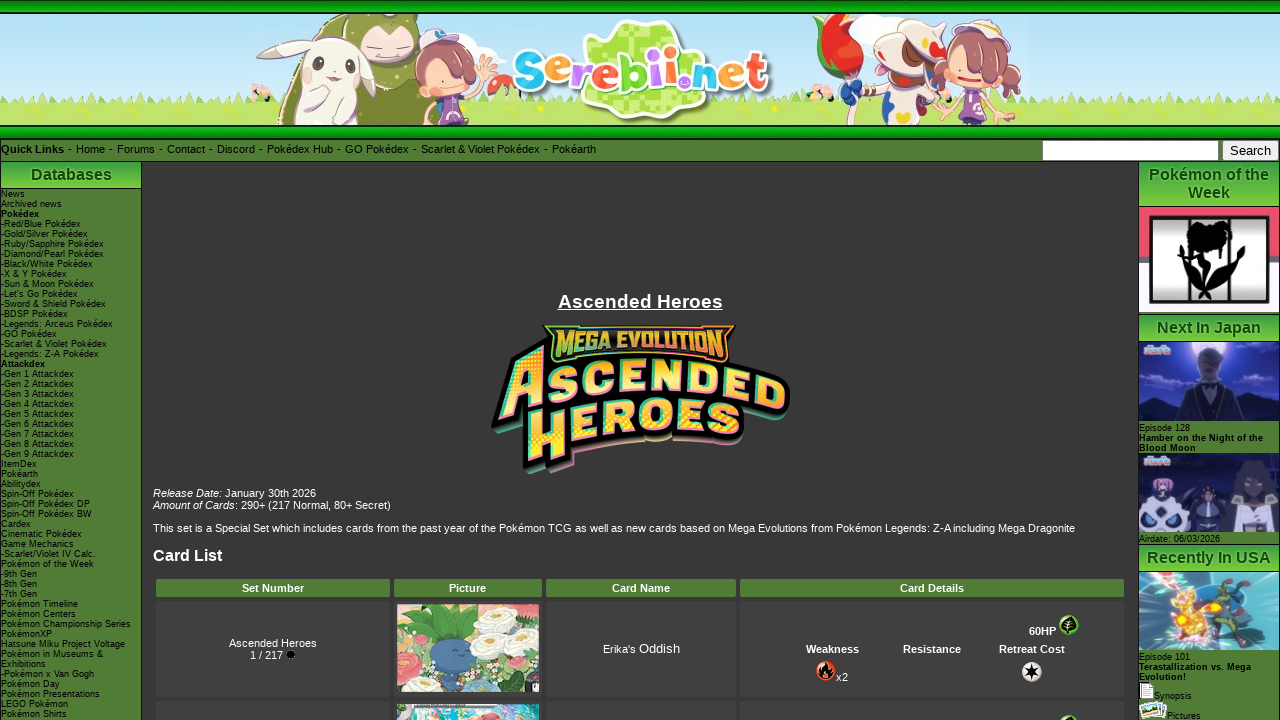

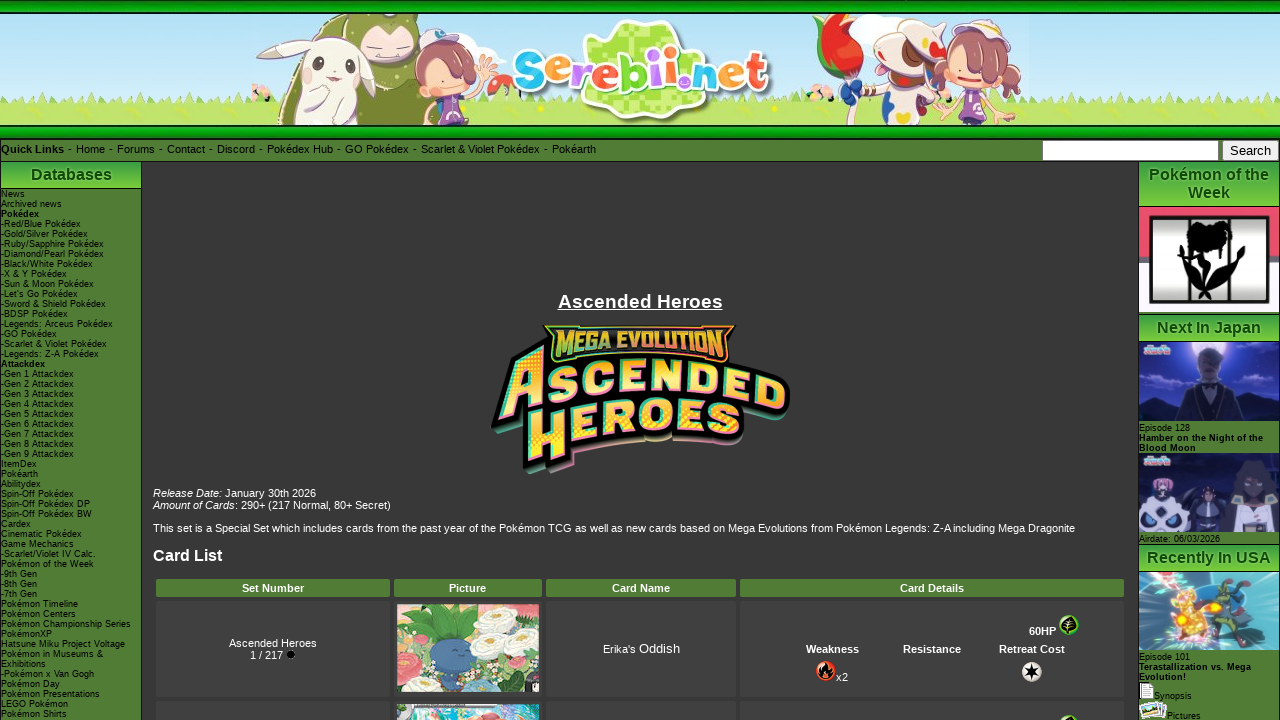